Tests successful form submission by filling in name, email, current address, and permanent address fields, then submitting and verifying the output displays the entered information.

Starting URL: https://demoqa.com/text-box

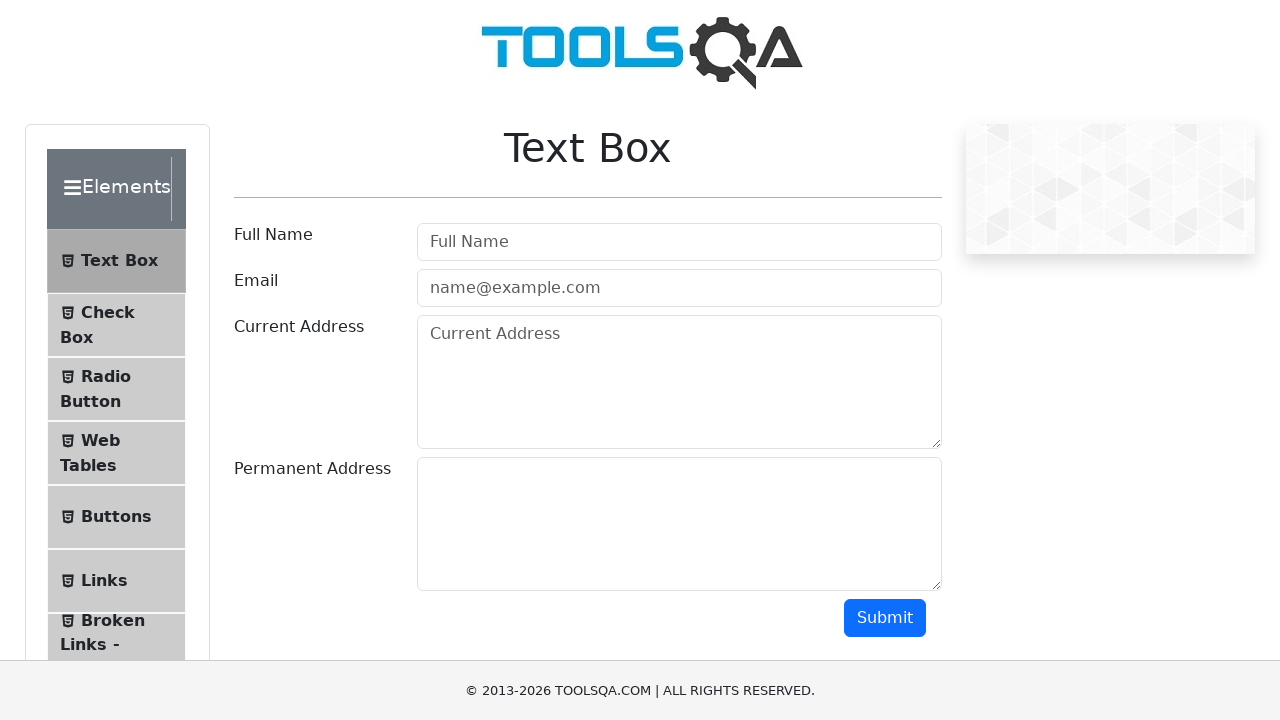

Filled username field with 'student' on #userName
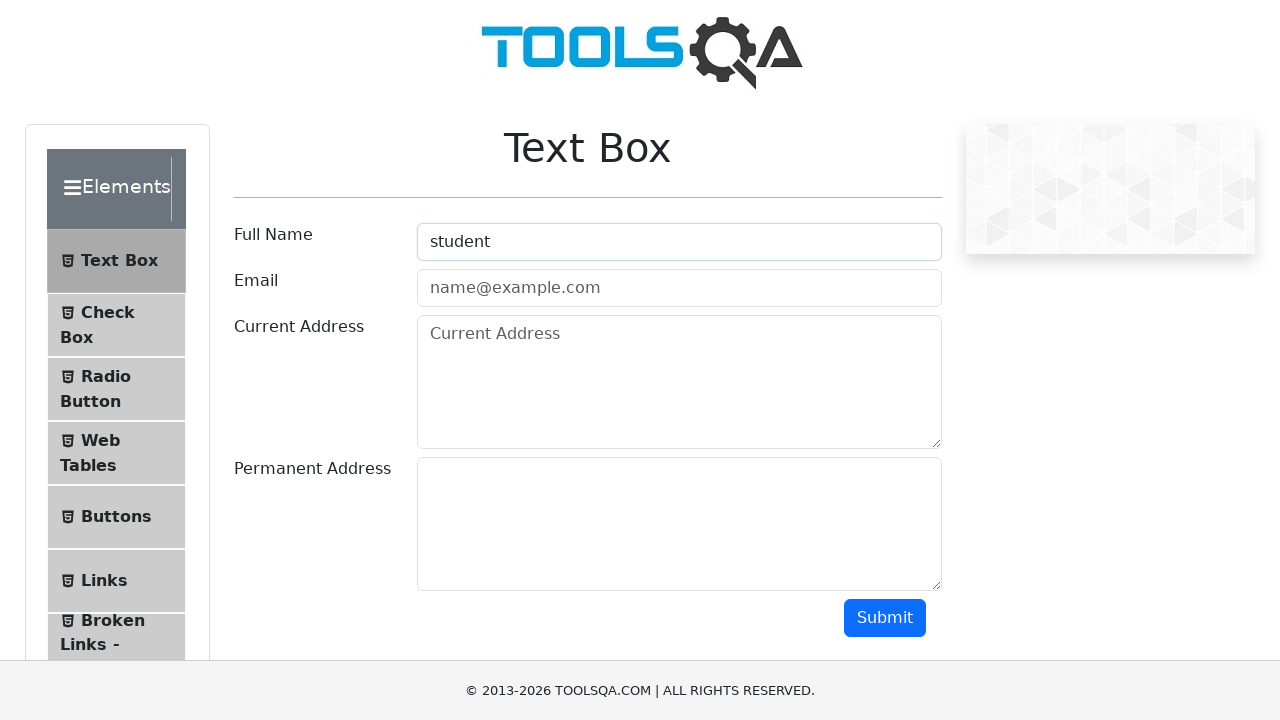

Filled email field with 'test@test.com' on #userEmail
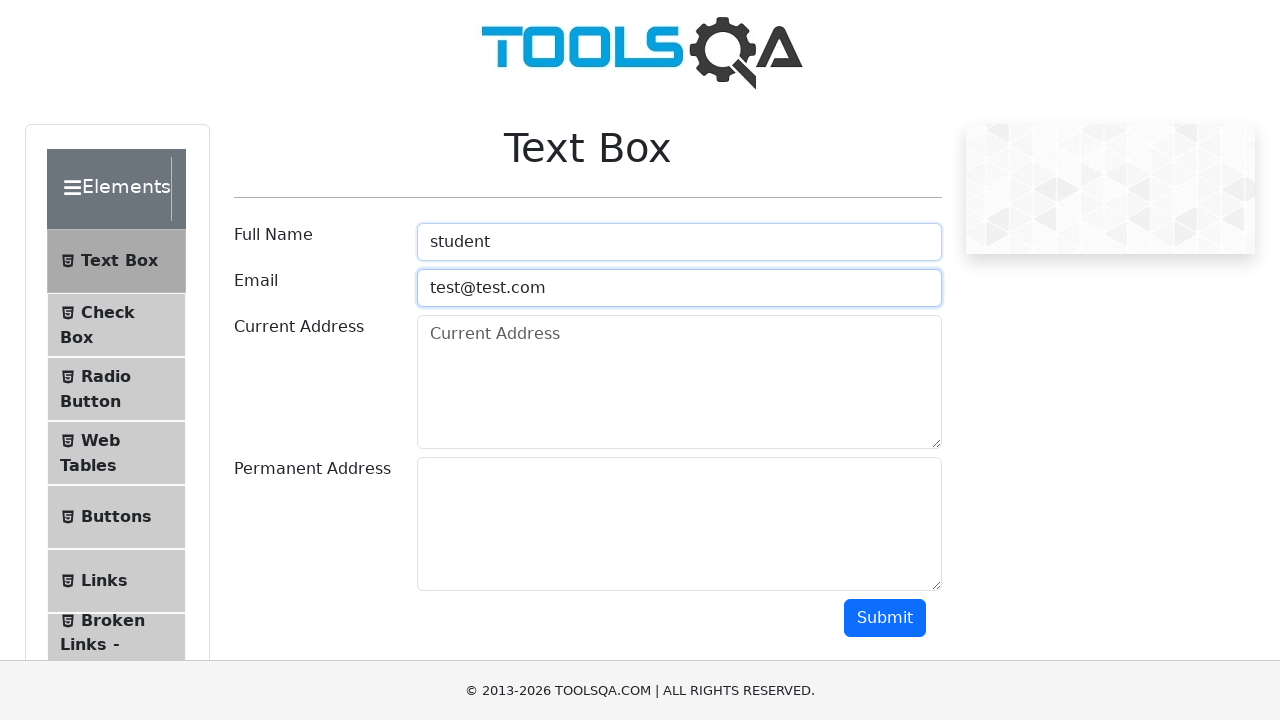

Filled current address field with complete address on #currentAddress
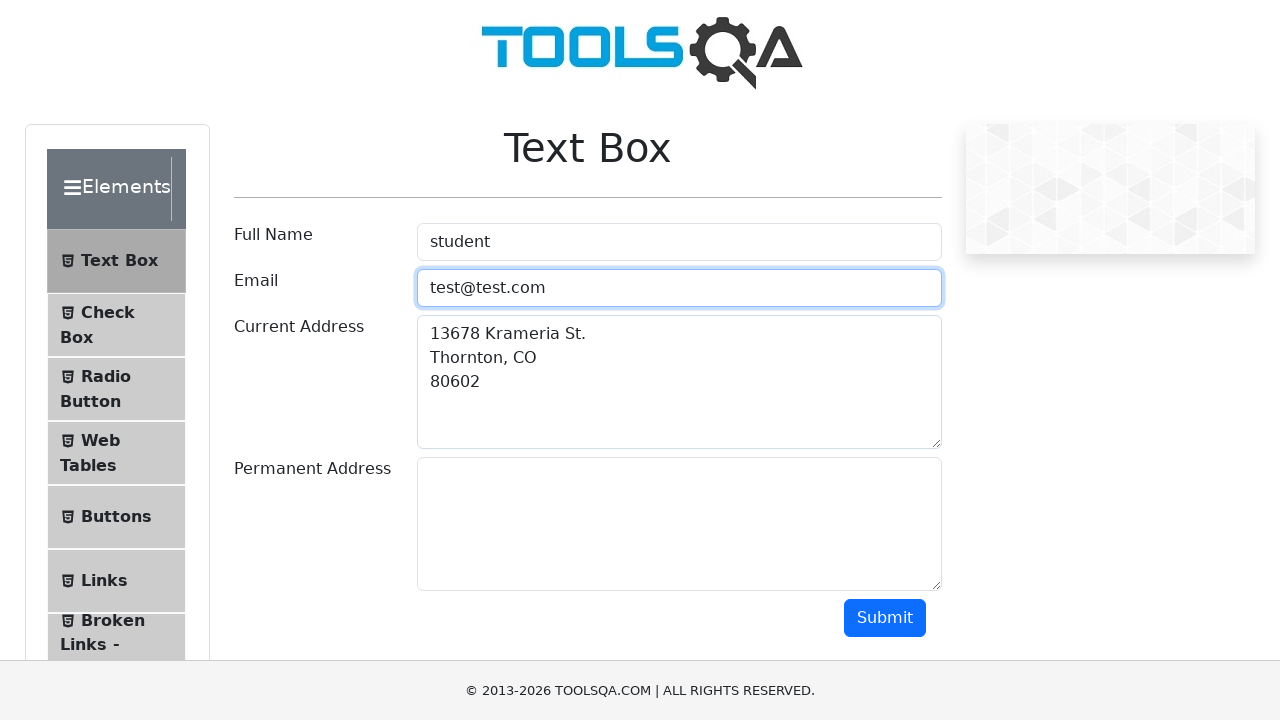

Filled permanent address field with complete address on #permanentAddress
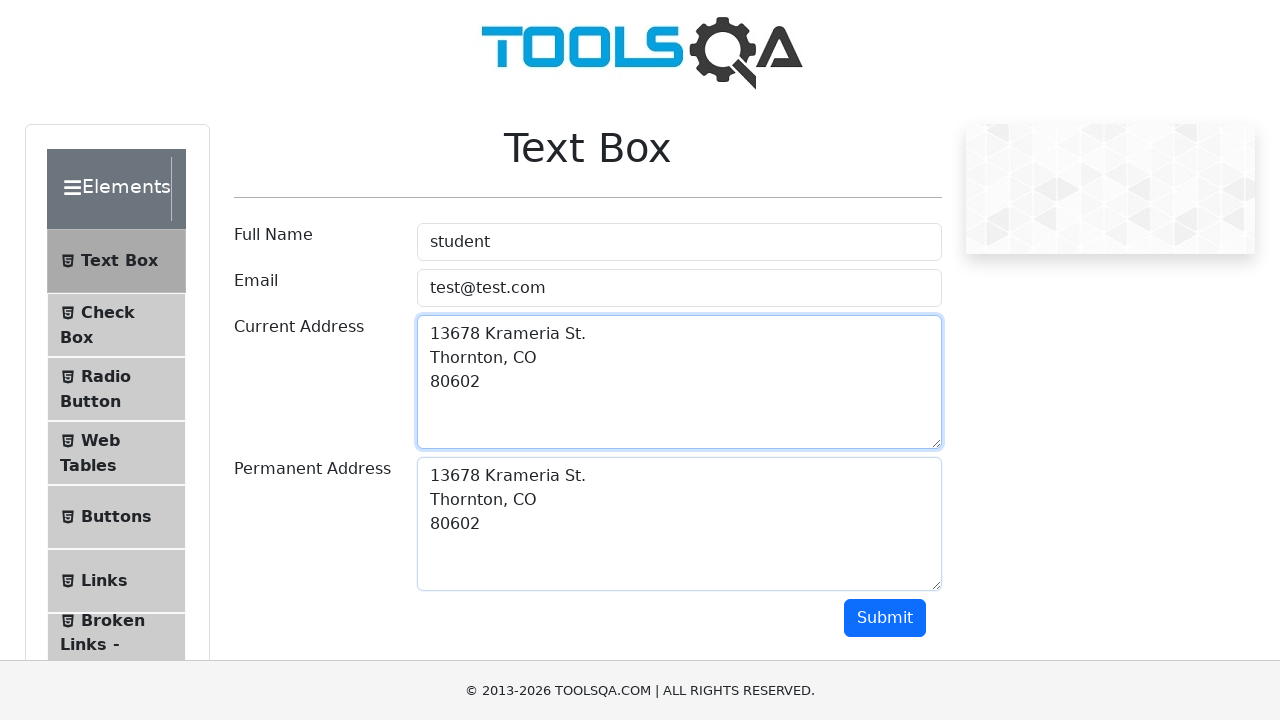

Clicked submit button to submit form at (885, 618) on #submit
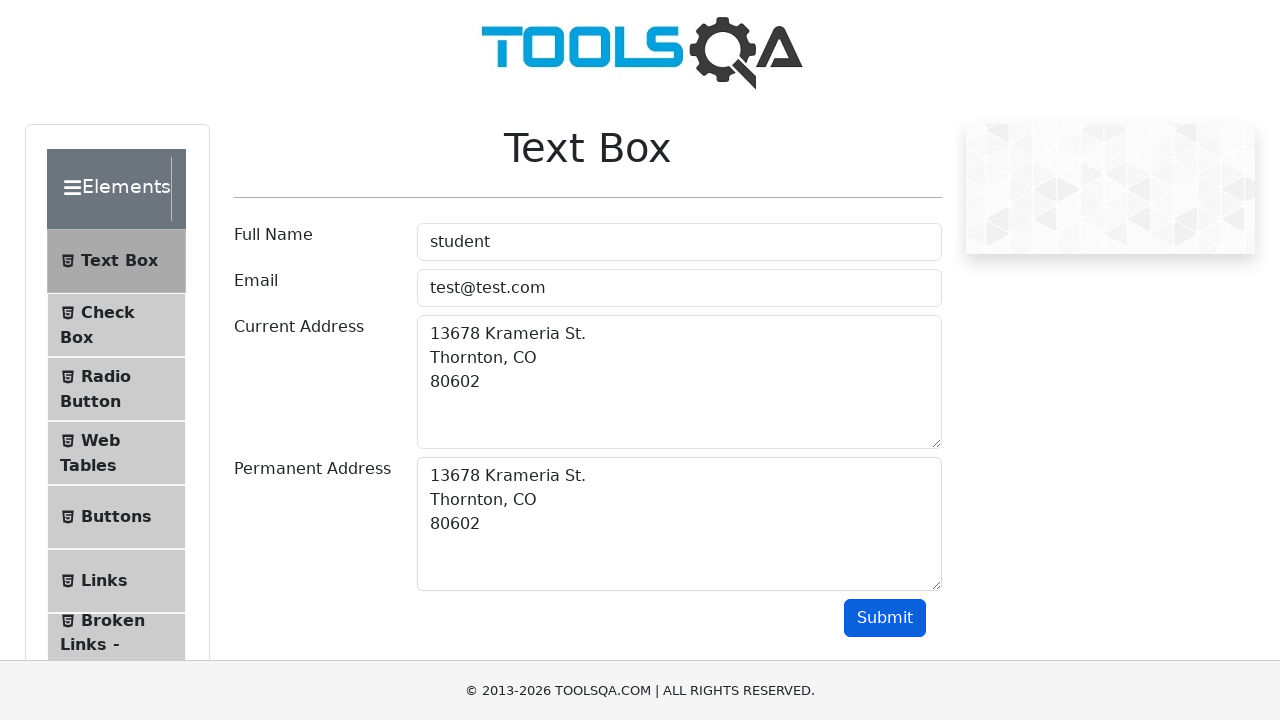

Output section appeared after form submission
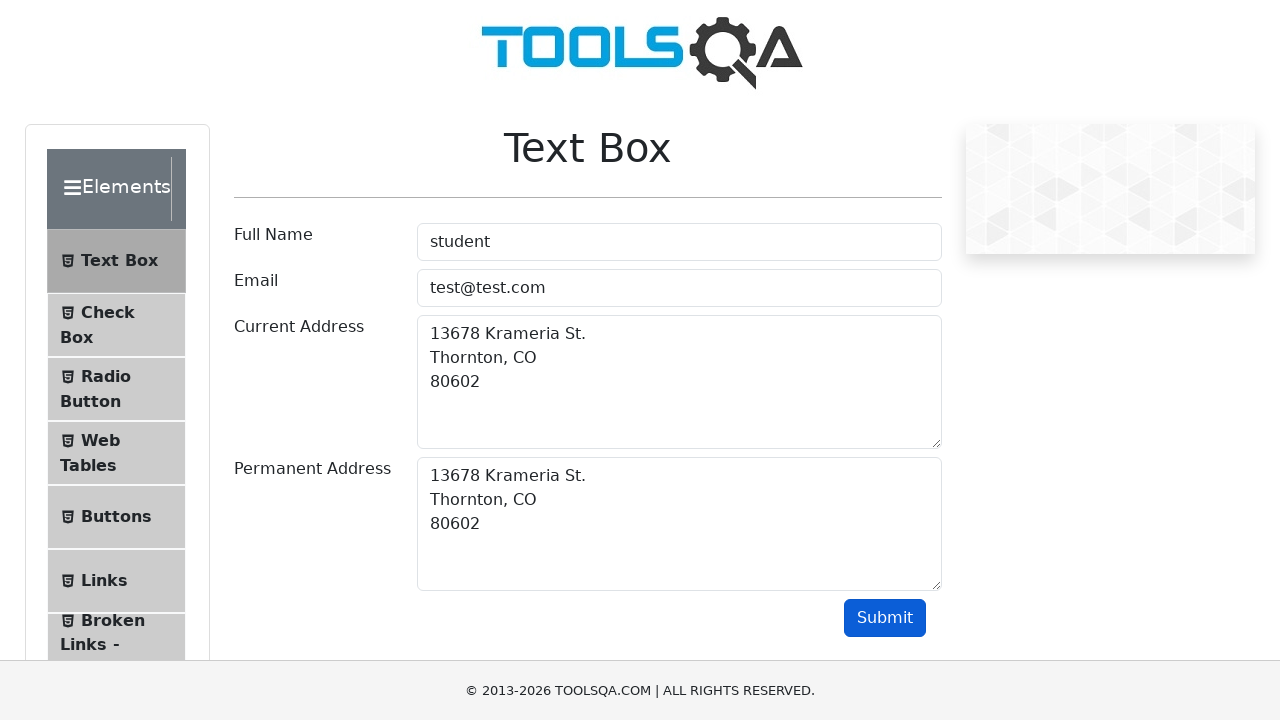

Name output field appeared and is visible
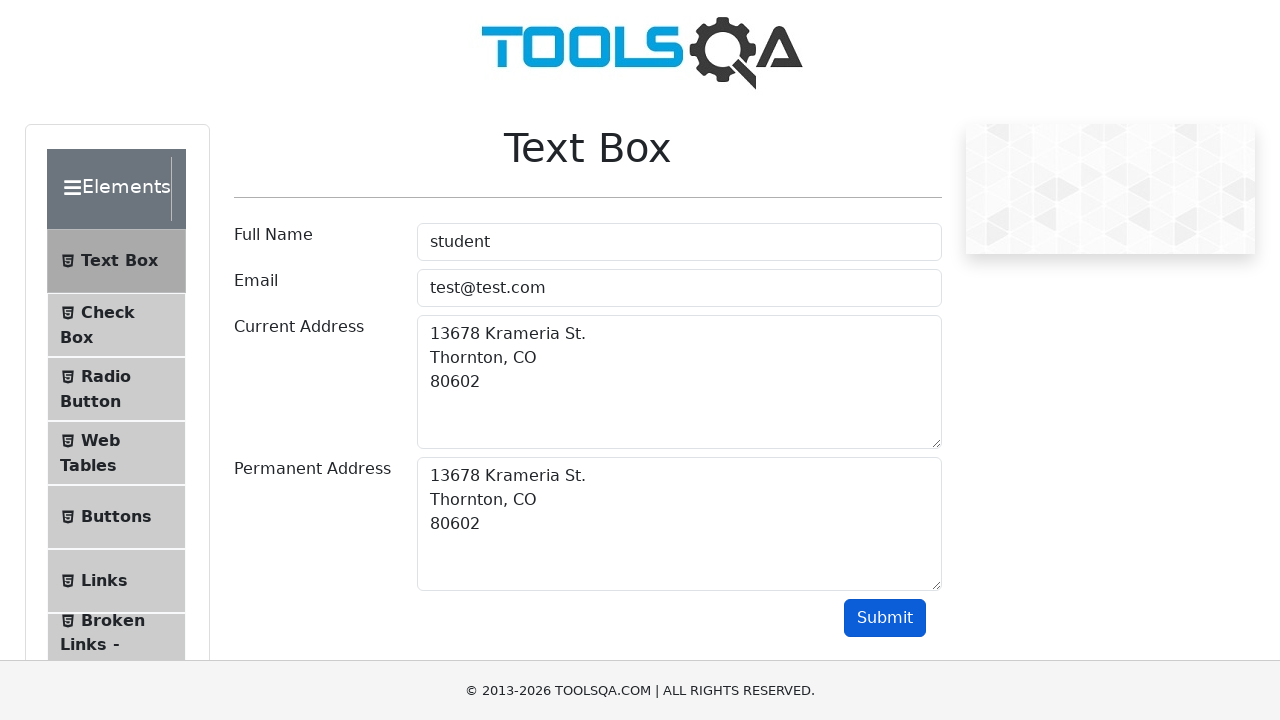

Email output field appeared and is visible
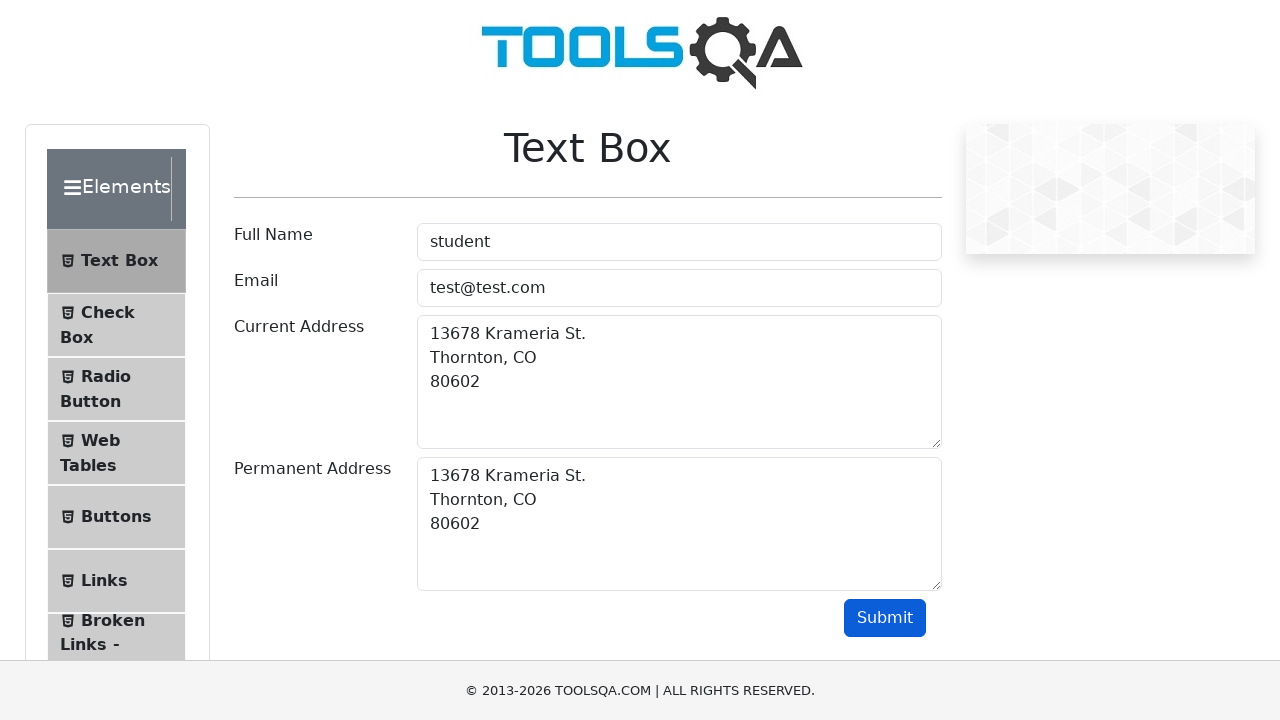

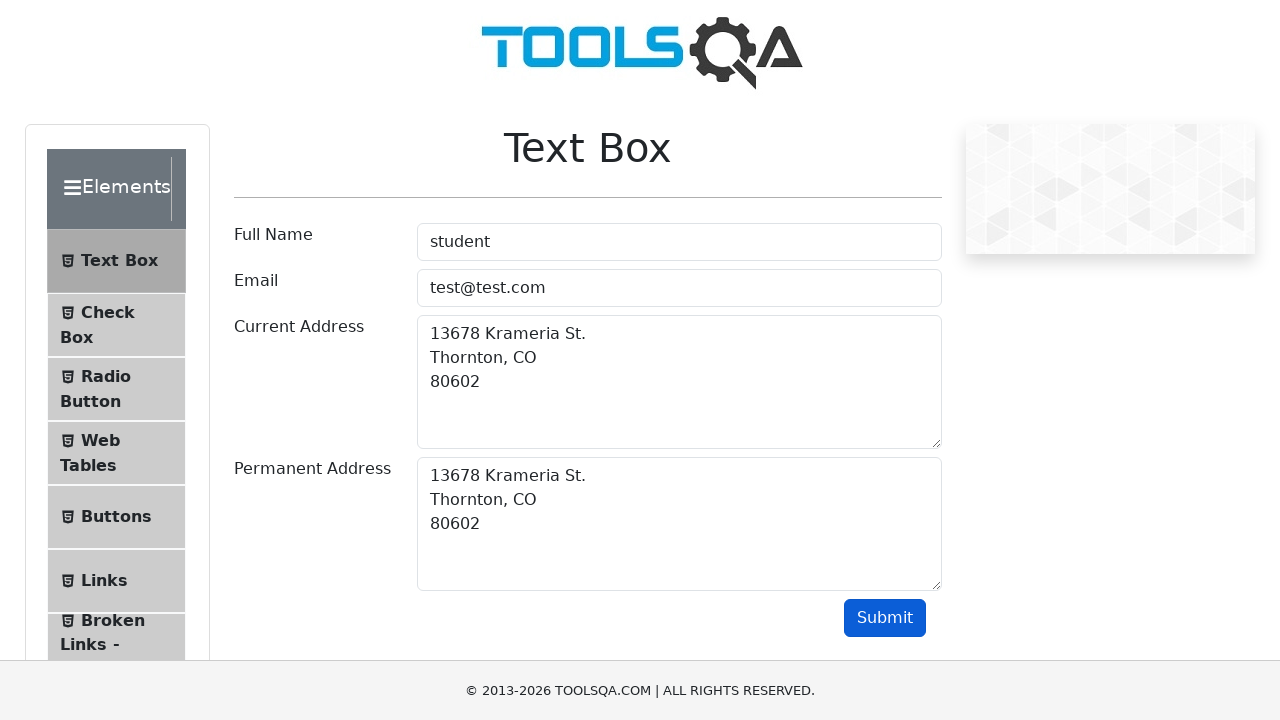